Tests checkbox functionality by checking, unchecking, and selecting multiple checkboxes

Starting URL: http://rahulshettyacademy.com/AutomationPractice/

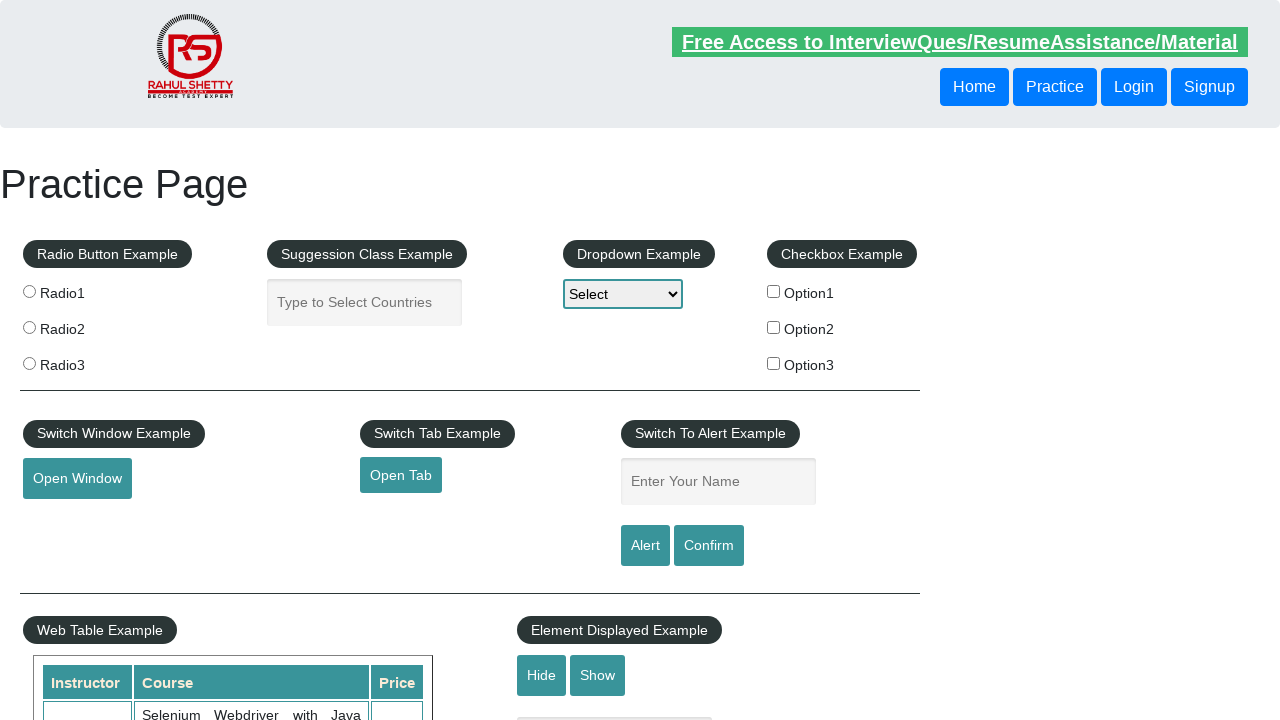

Checked the first checkbox option at (774, 291) on #checkBoxOption1
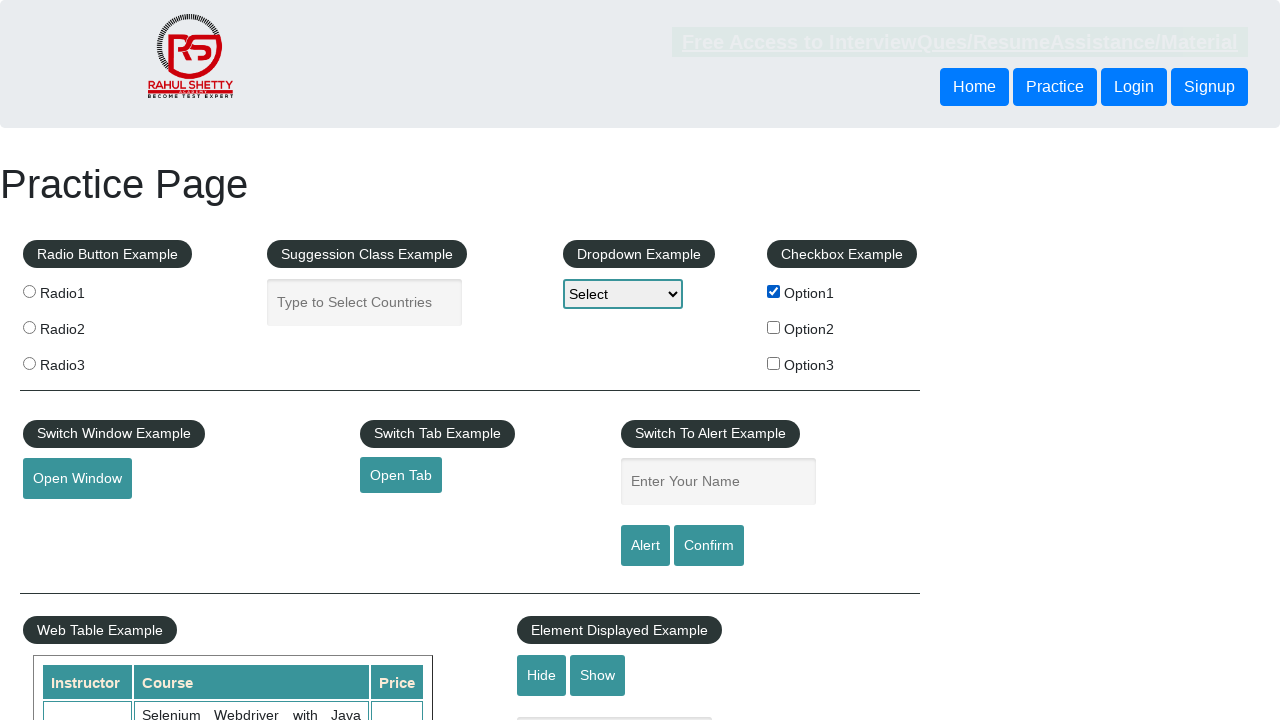

Verified that the first checkbox is checked
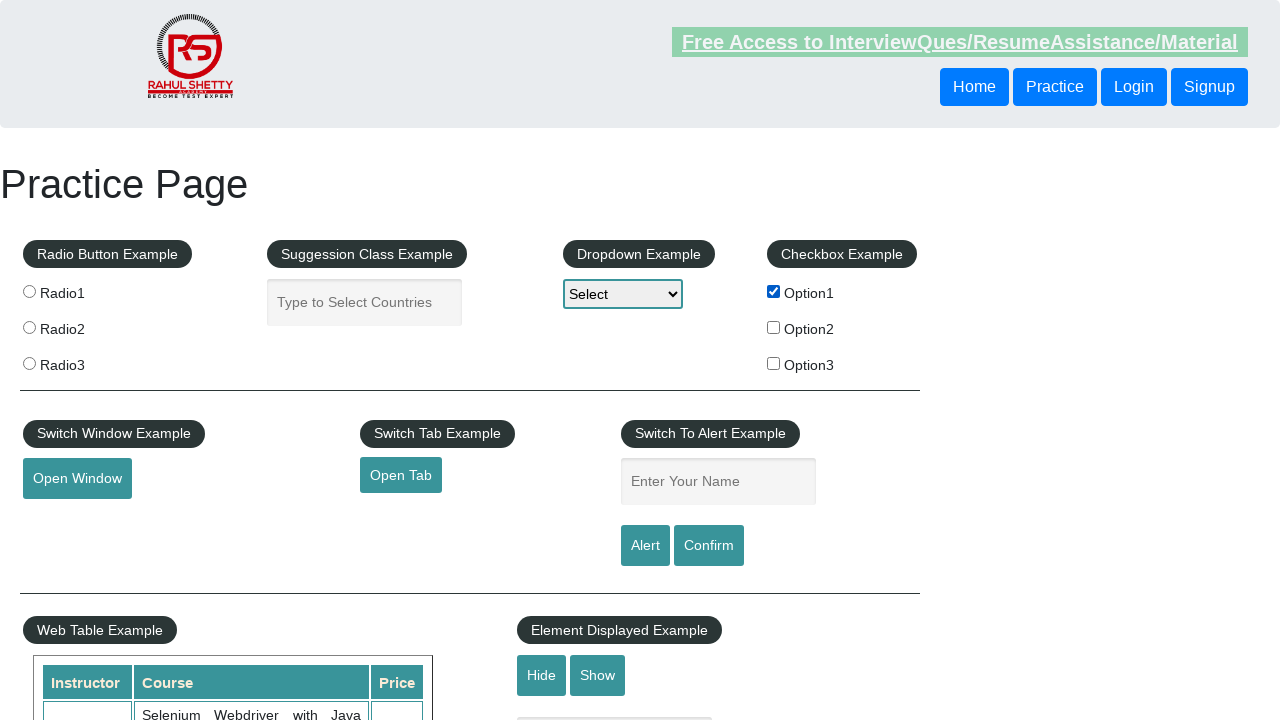

Unchecked the first checkbox option at (774, 291) on #checkBoxOption1
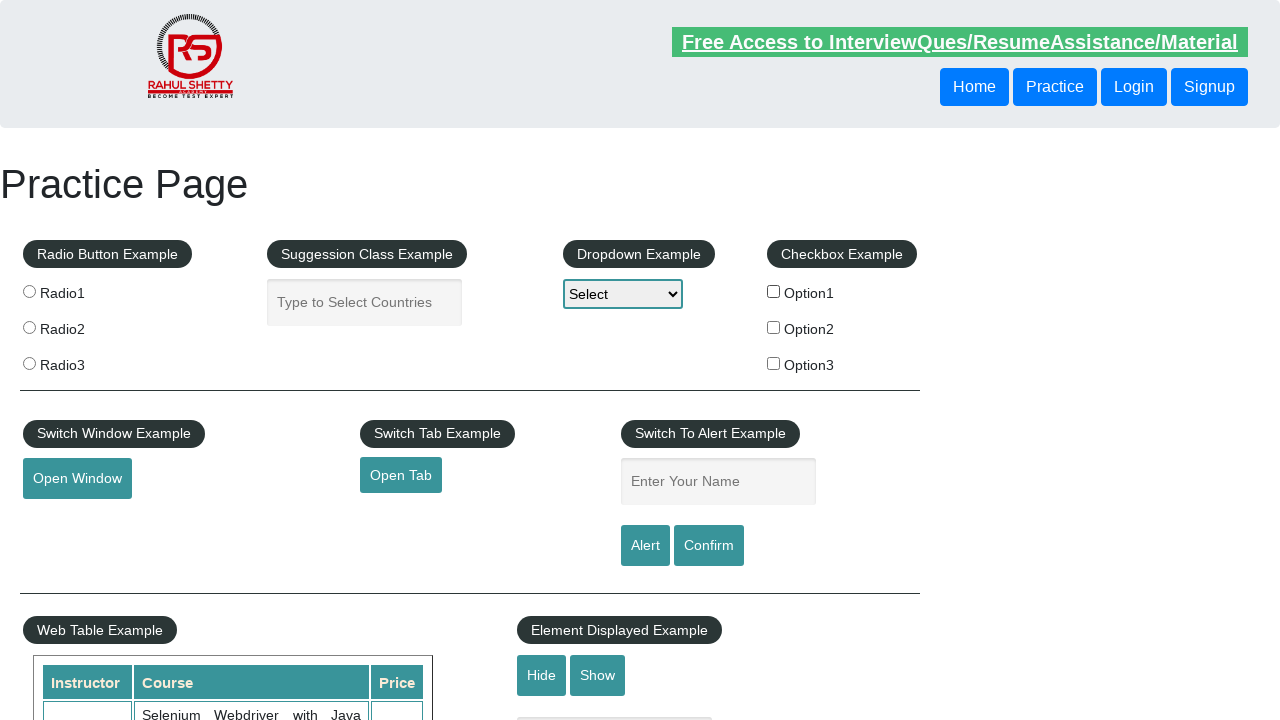

Verified that the first checkbox is unchecked
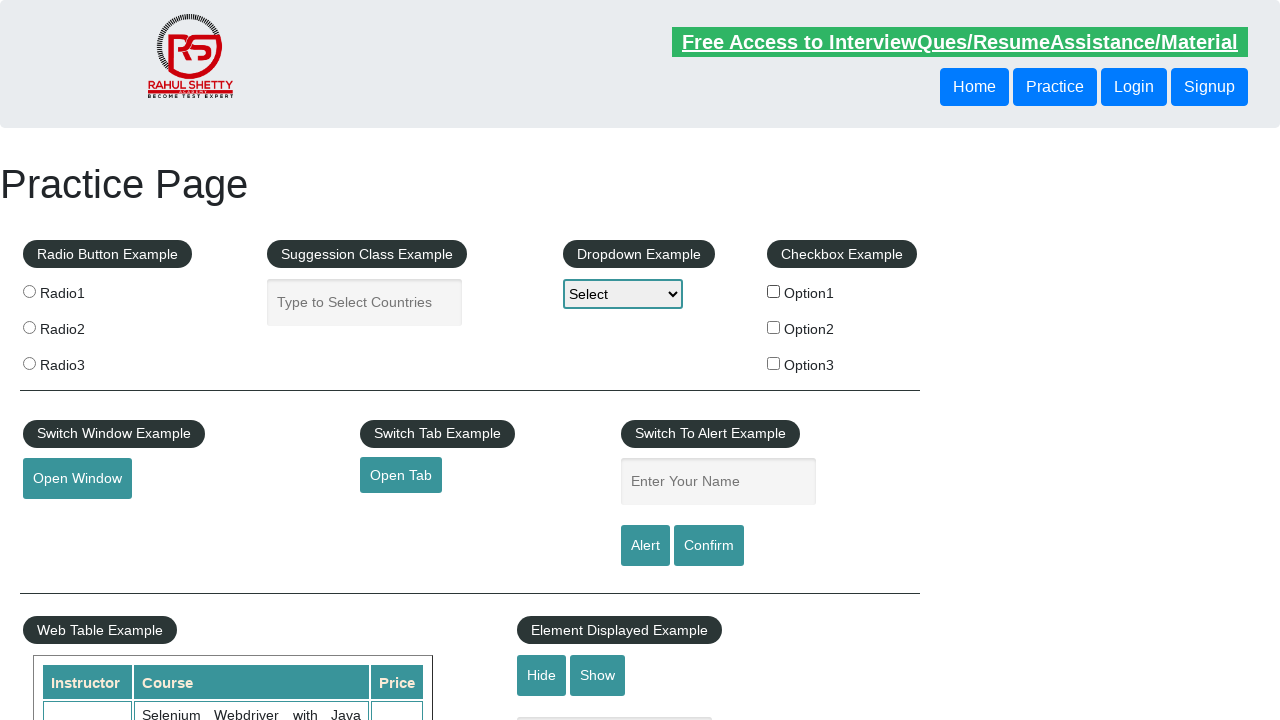

Checked checkbox with value 'option1' at (774, 291) on input[type='checkbox'][value='option1']
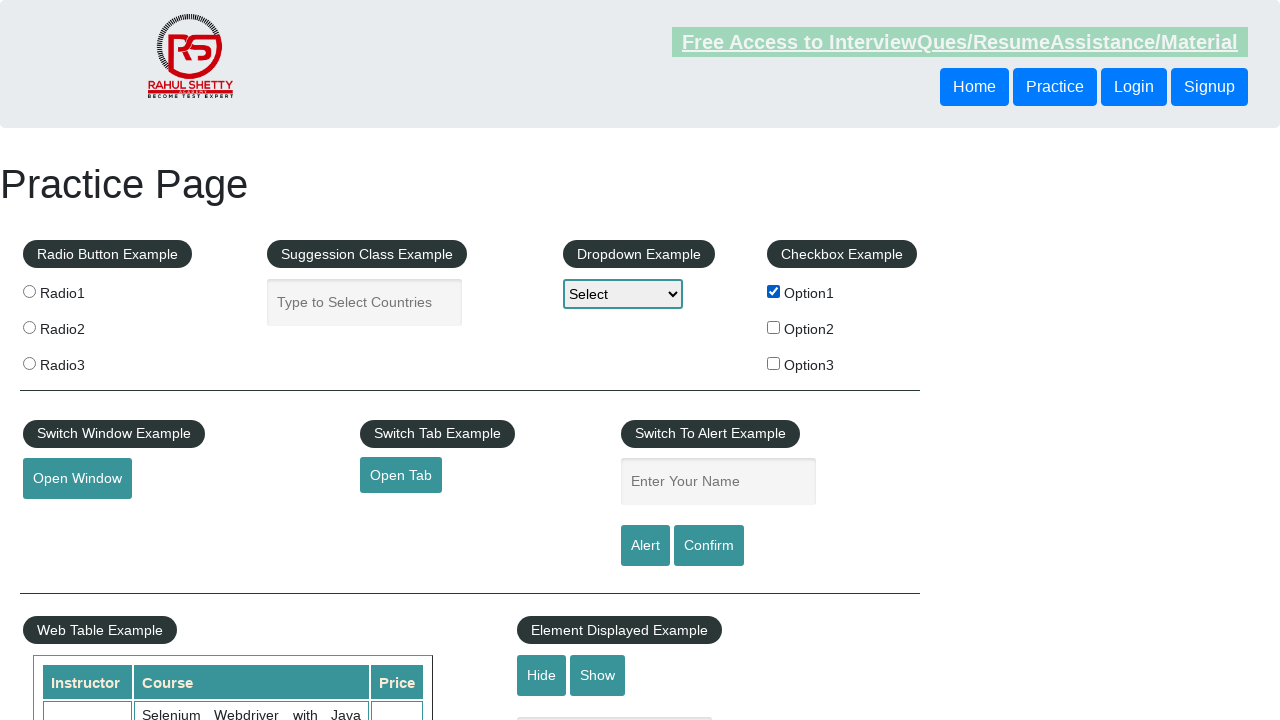

Checked checkbox with value 'option3' at (774, 363) on input[type='checkbox'][value='option3']
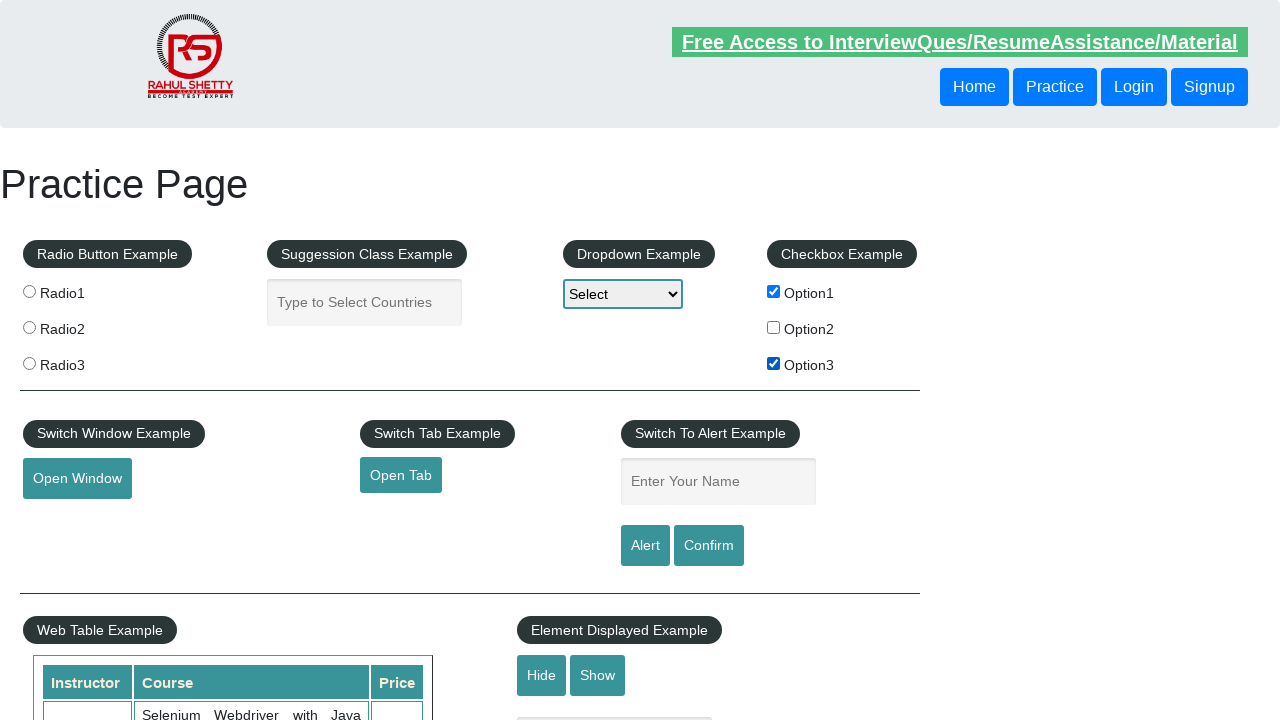

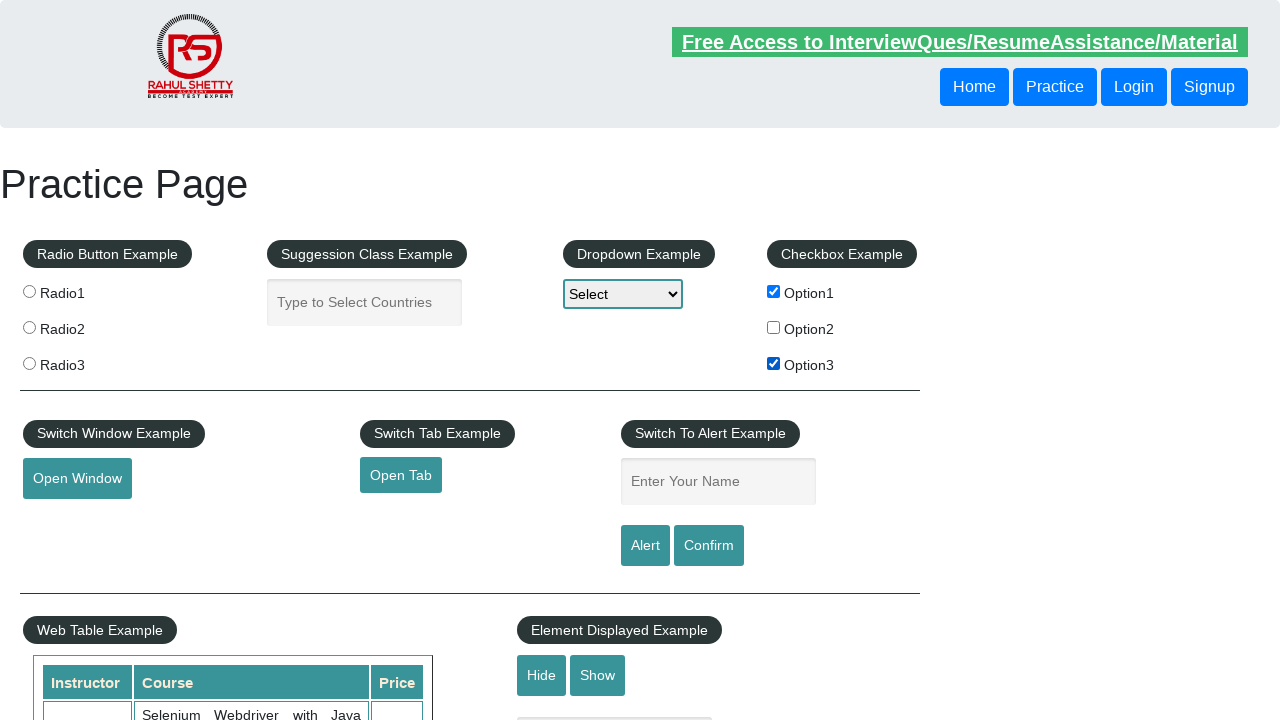